Tests the signup form by entering a name and email address and clicking the signup button

Starting URL: https://automationexercise.com/login

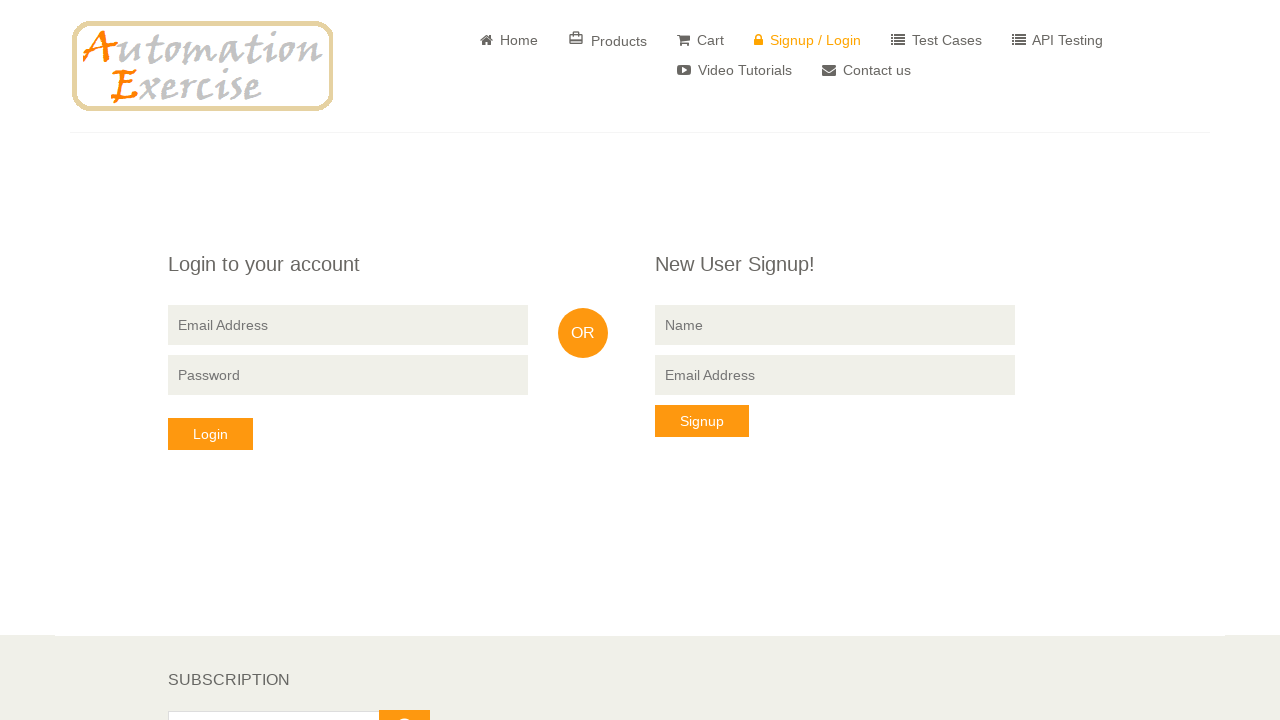

Filled signup name field with 'testuser456' on [data-qa='signup-name']
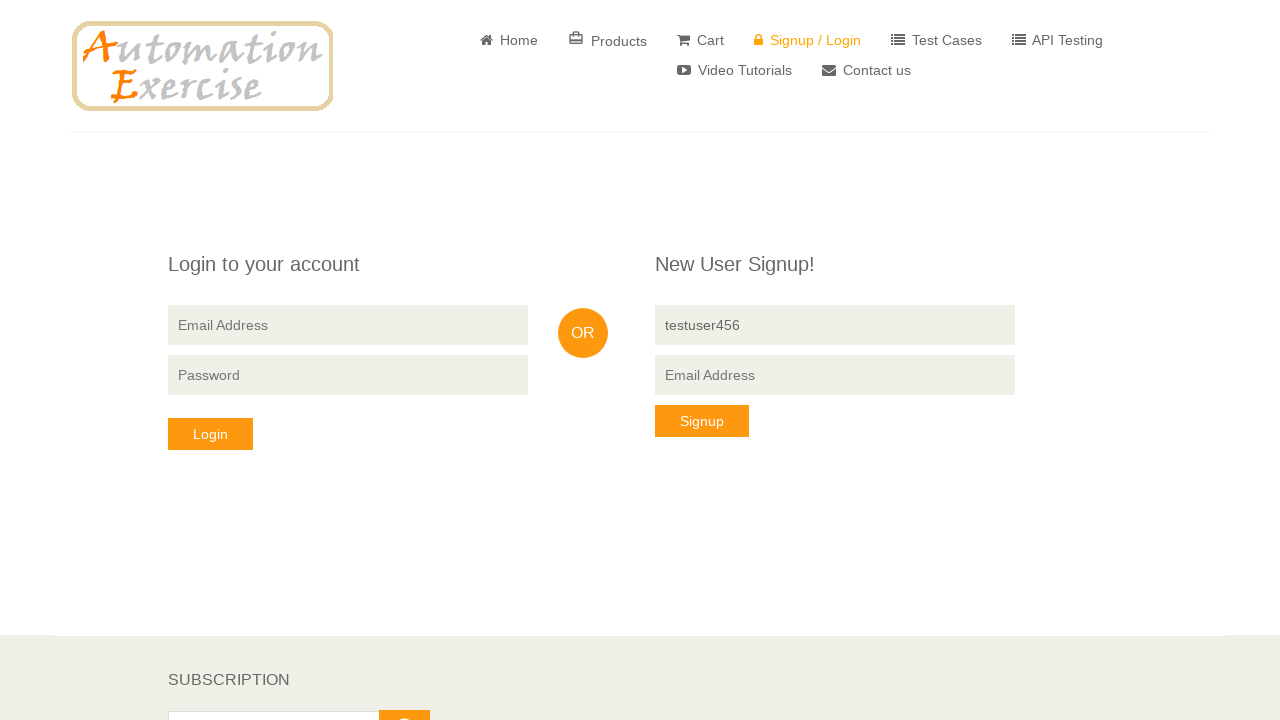

Filled signup email field with 'testuser456@example.com' on [data-qa='signup-email']
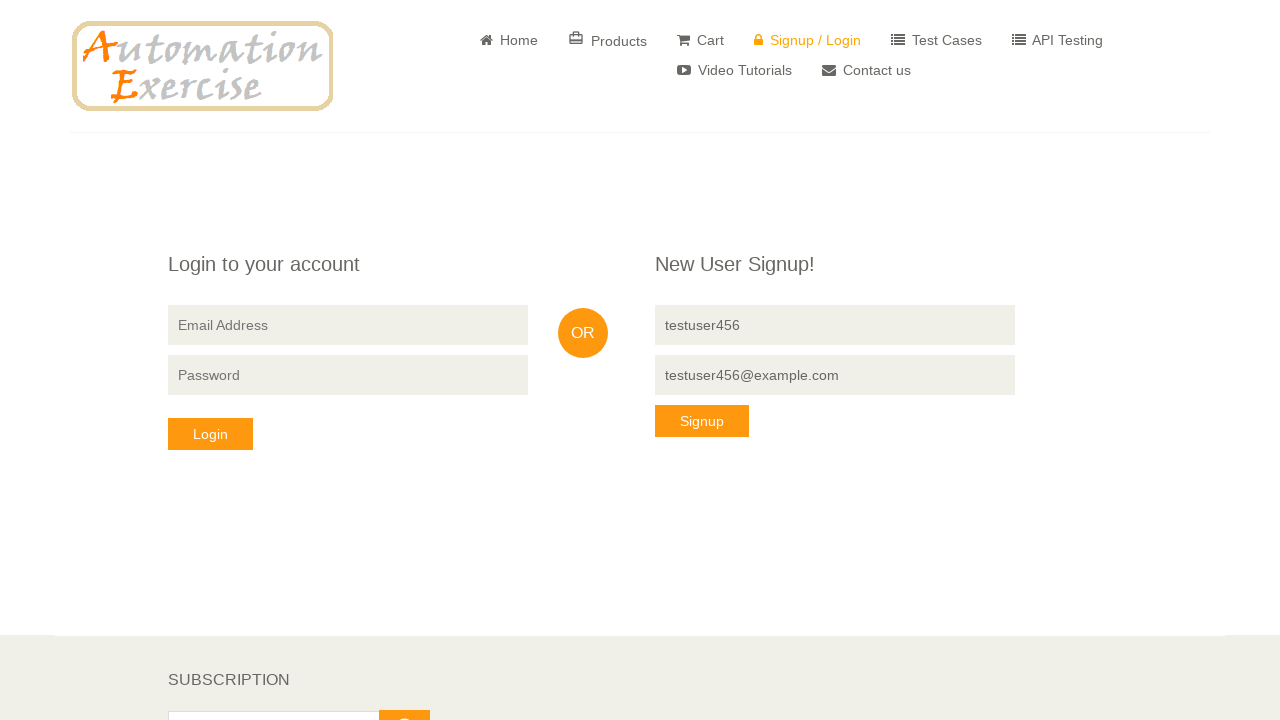

Clicked signup button to submit form at (702, 421) on [data-qa='signup-button']
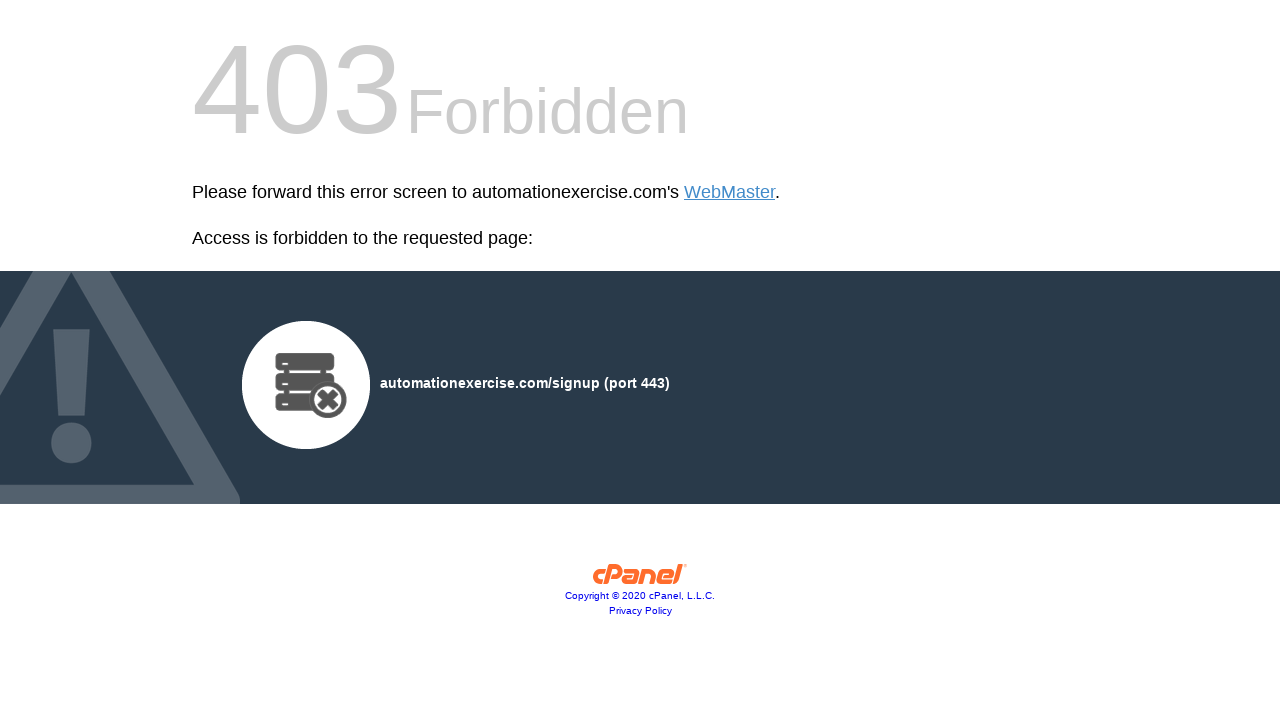

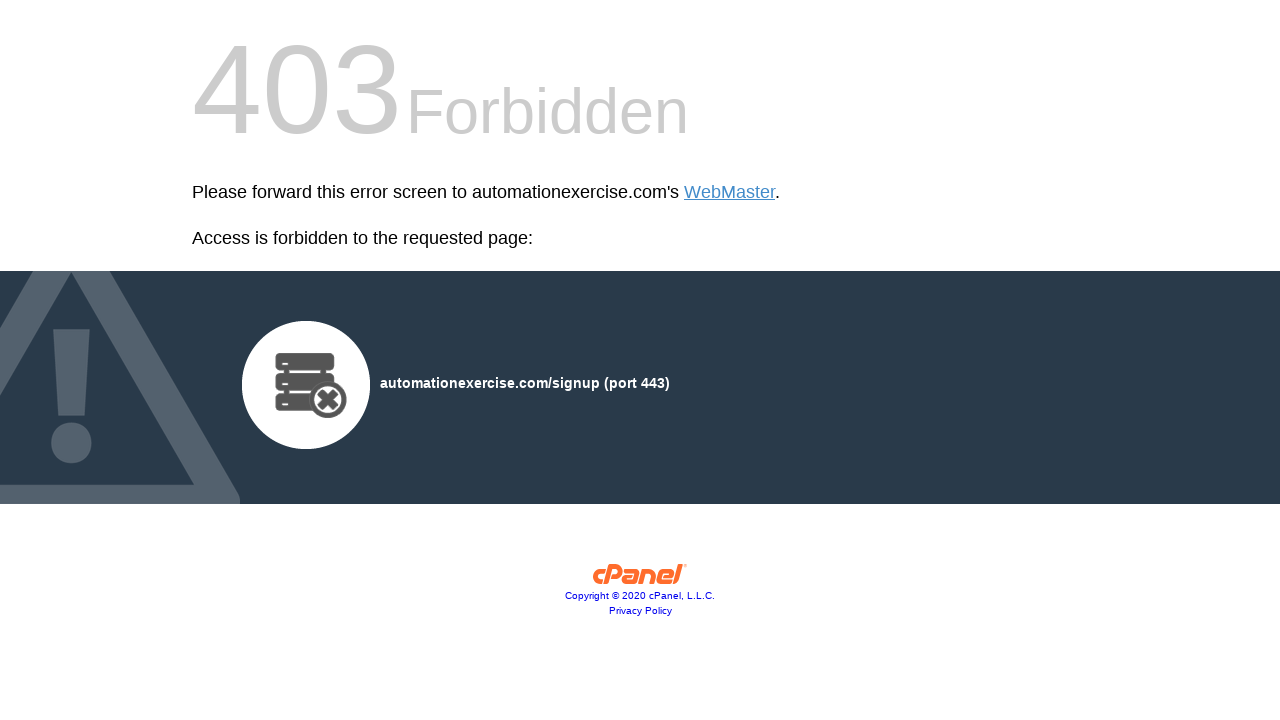